Tests form submission on a Selenium training site that uses dynamic attributes. The test fills username and password fields using XPath with starts-with to handle dynamic class names, then submits the form and verifies the confirmation message.

Starting URL: https://v1.training-support.net/selenium/dynamic-attributes

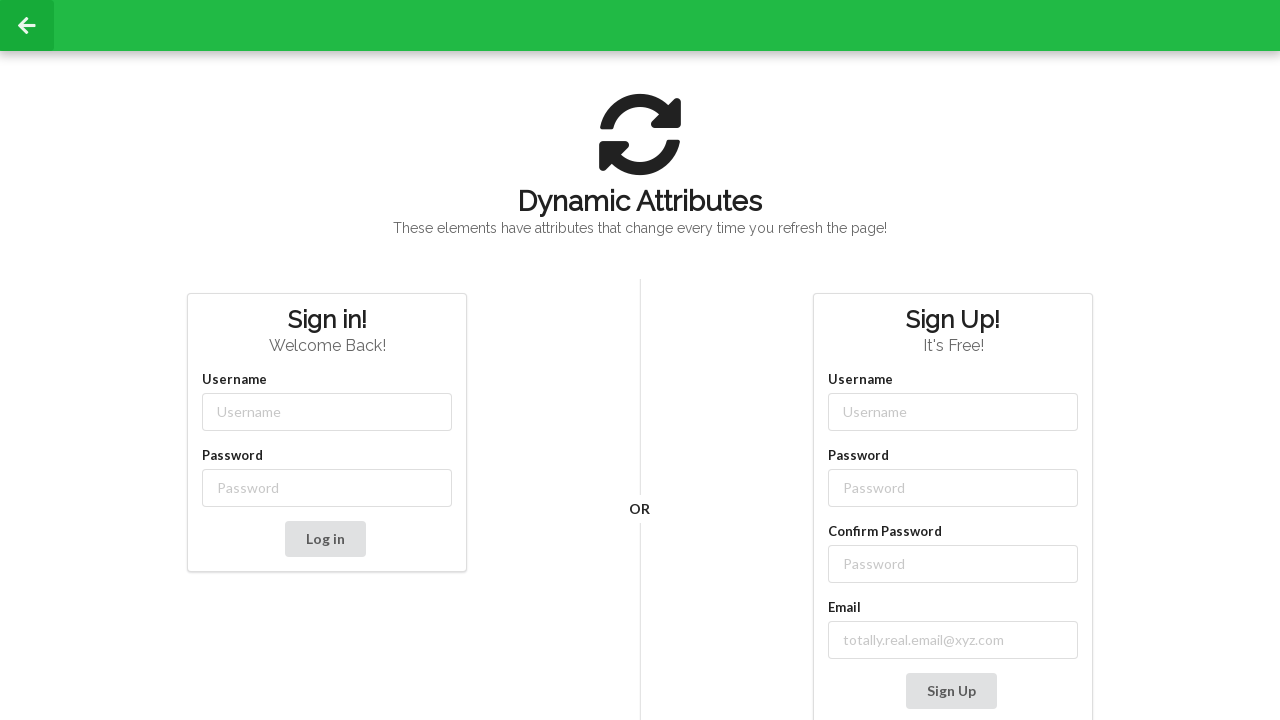

Filled username field with 'admin' using dynamic class selector on input[class^='username-']
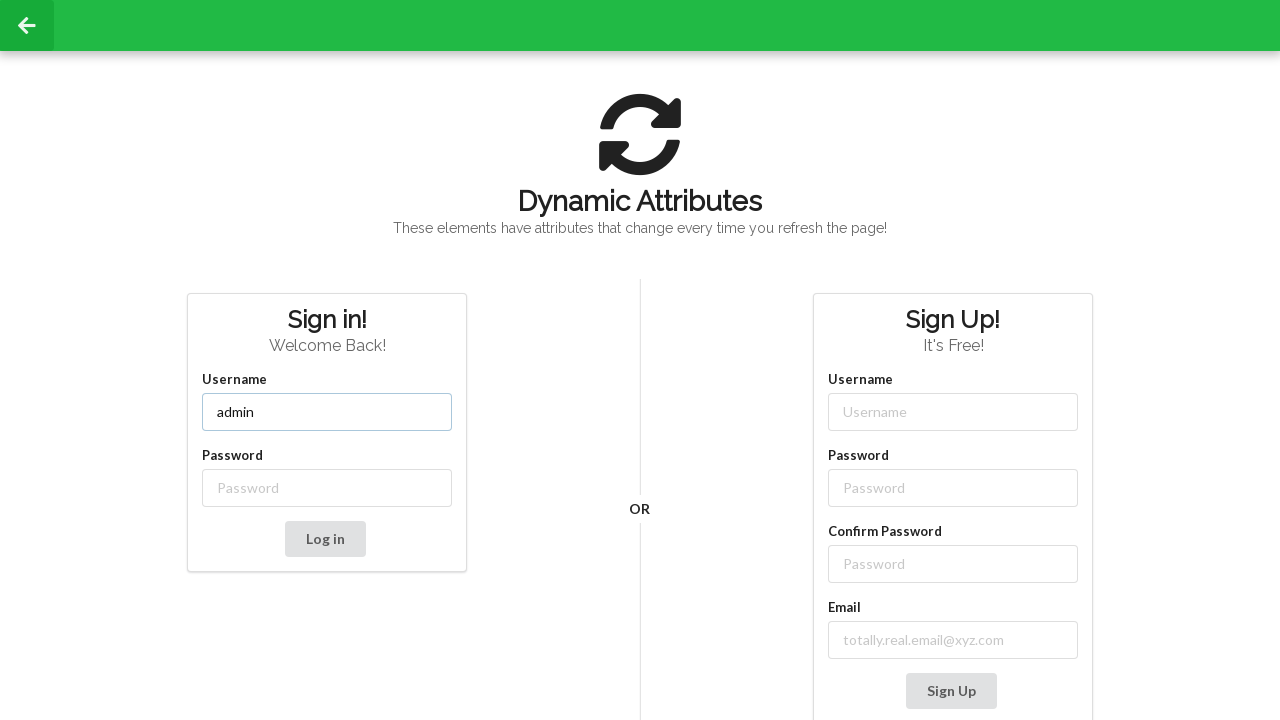

Filled password field with 'password' using dynamic class selector on input[class^='password-']
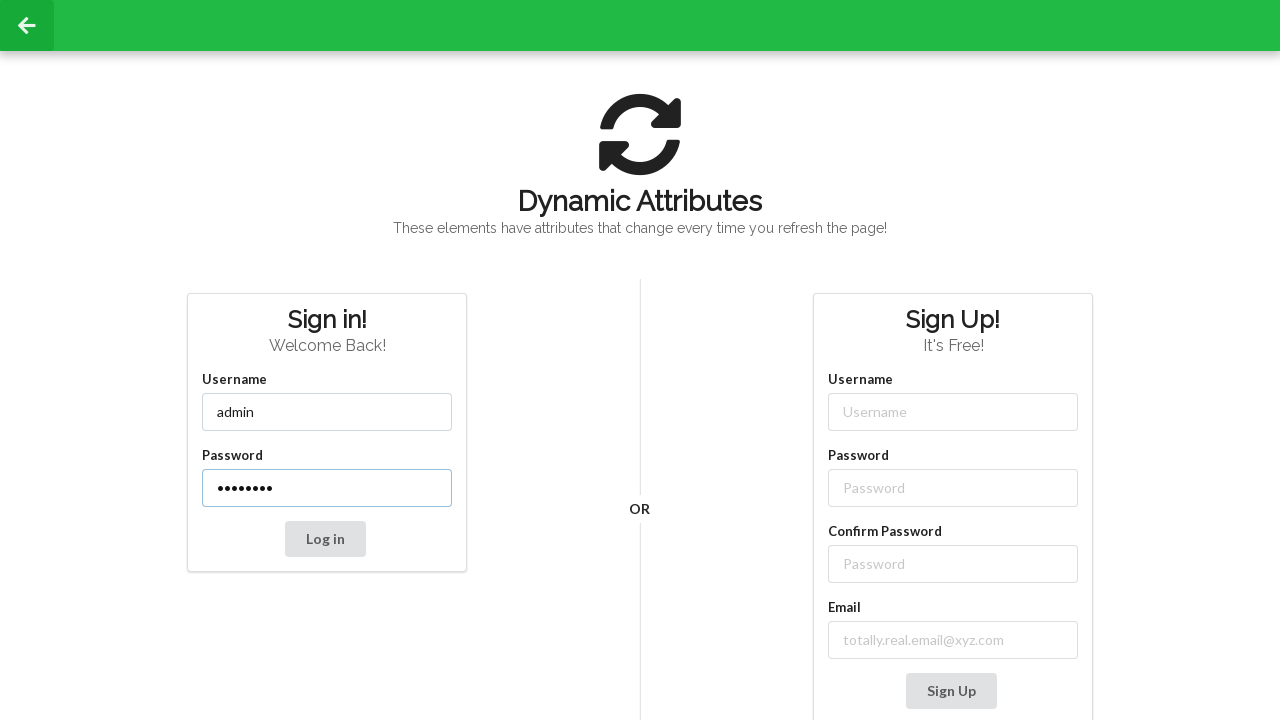

Clicked submit button to submit the form at (325, 539) on button[type='submit']
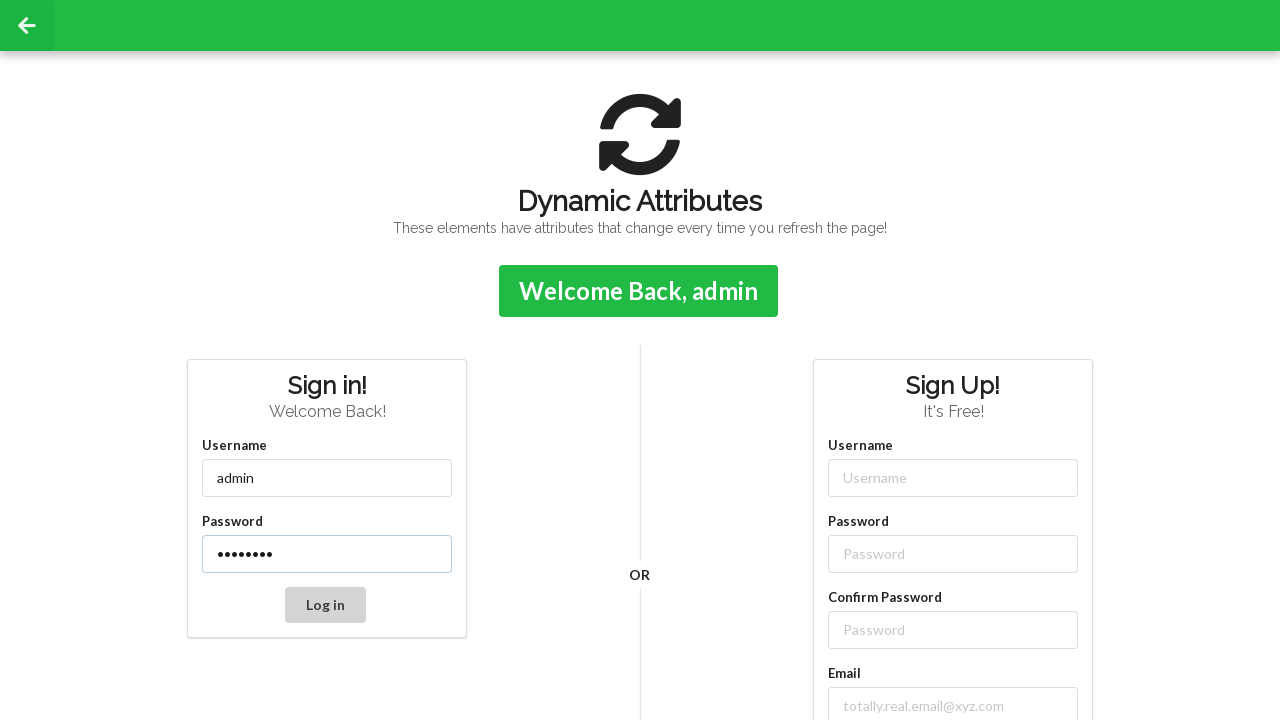

Confirmation message appeared after form submission
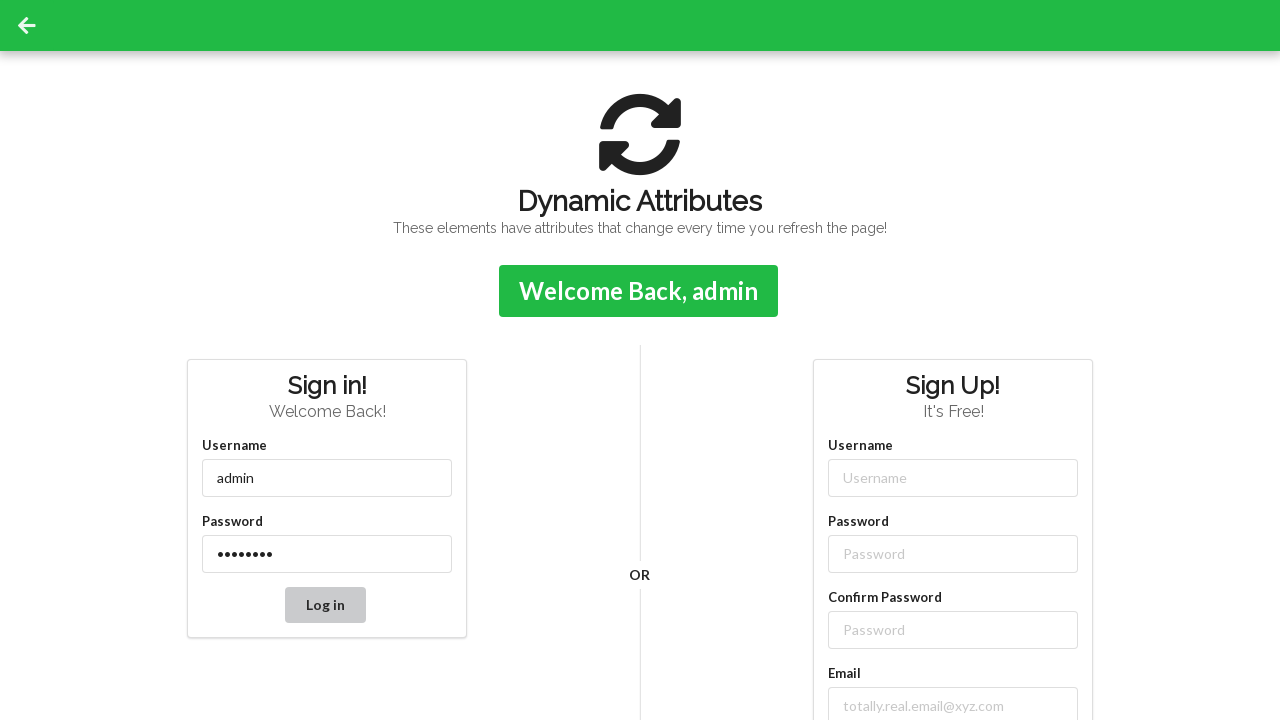

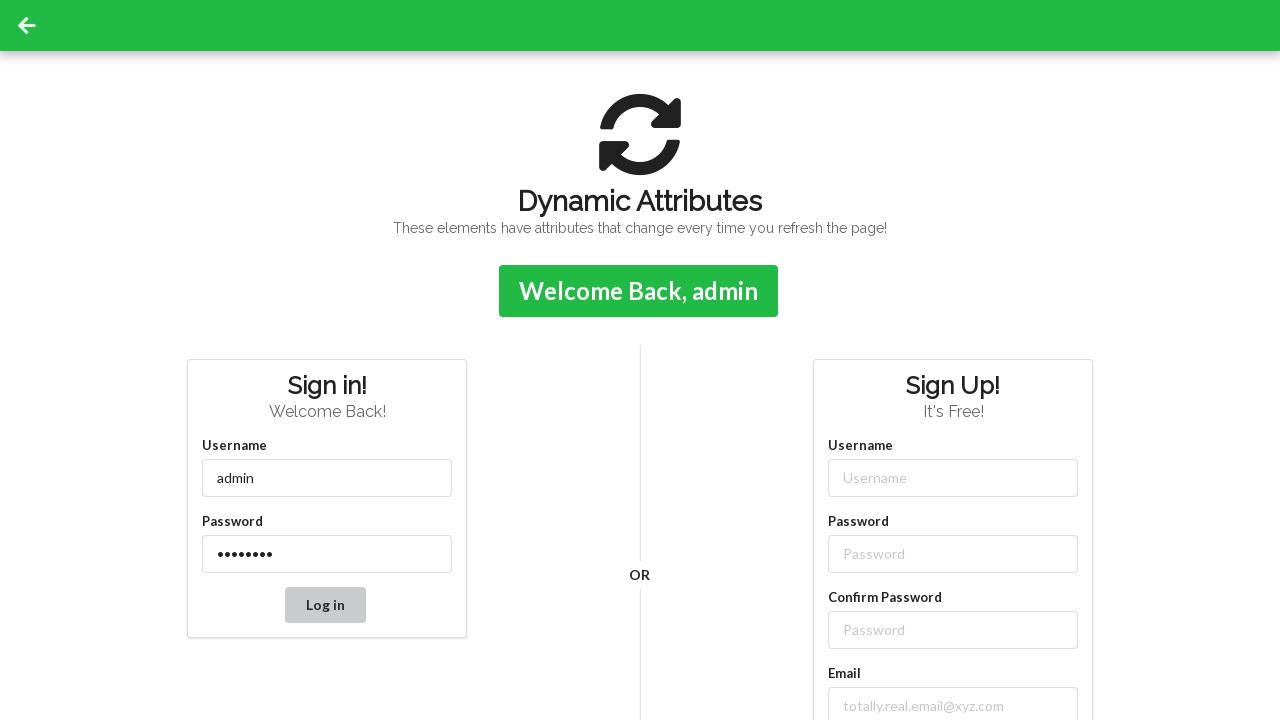